Tests that the items left counter updates correctly when tasks are completed and uncompleted

Starting URL: https://todomvc.com/examples/react/dist/

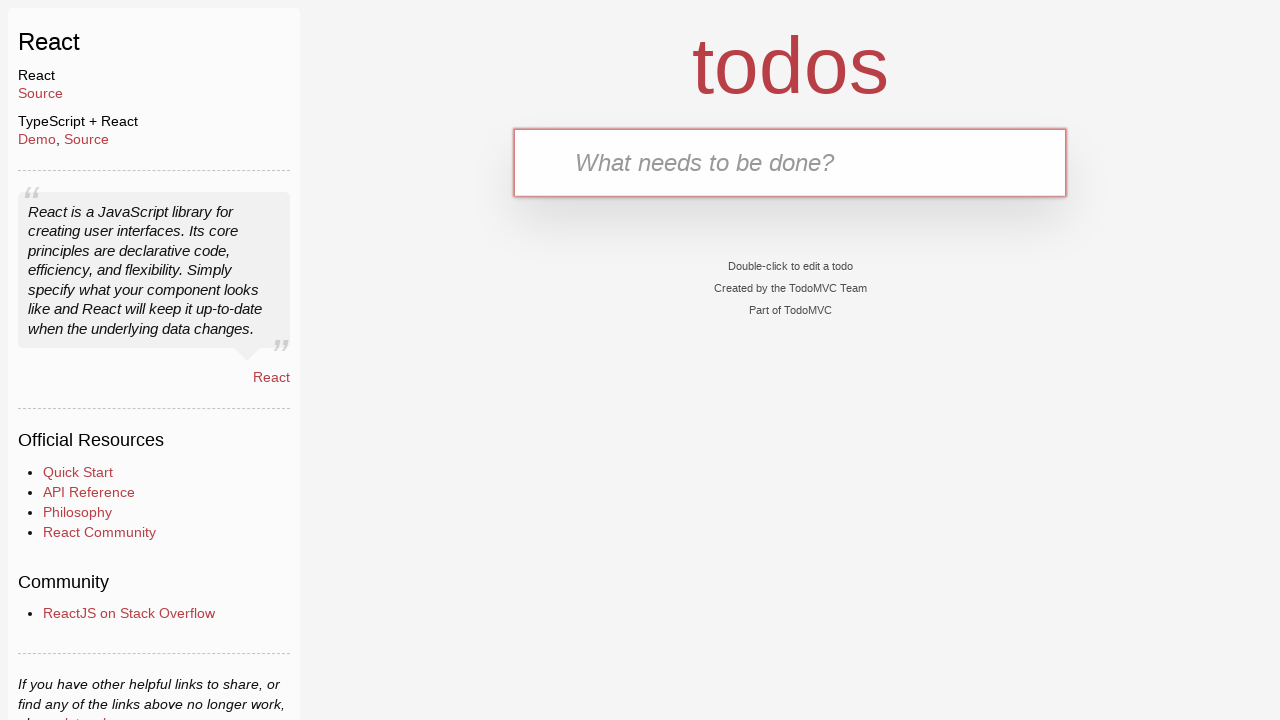

Filled todo input with 'task1' on #todo-input
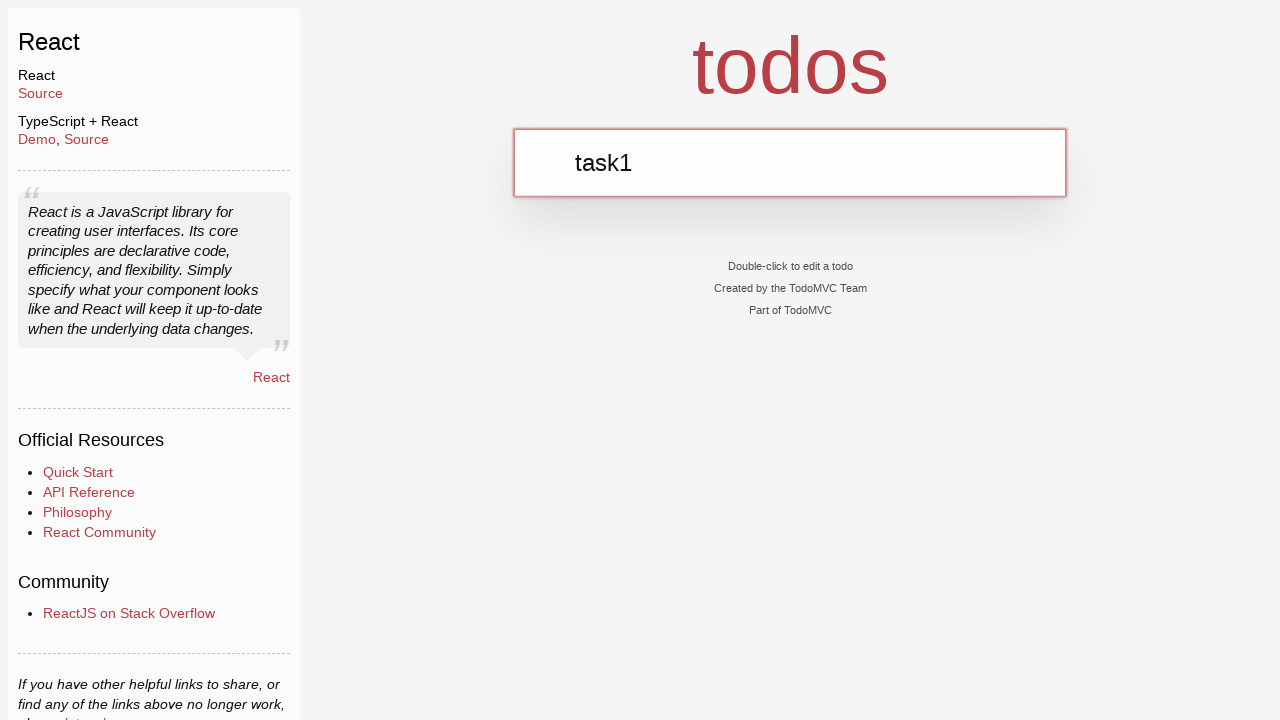

Pressed Enter to create task1 on #todo-input
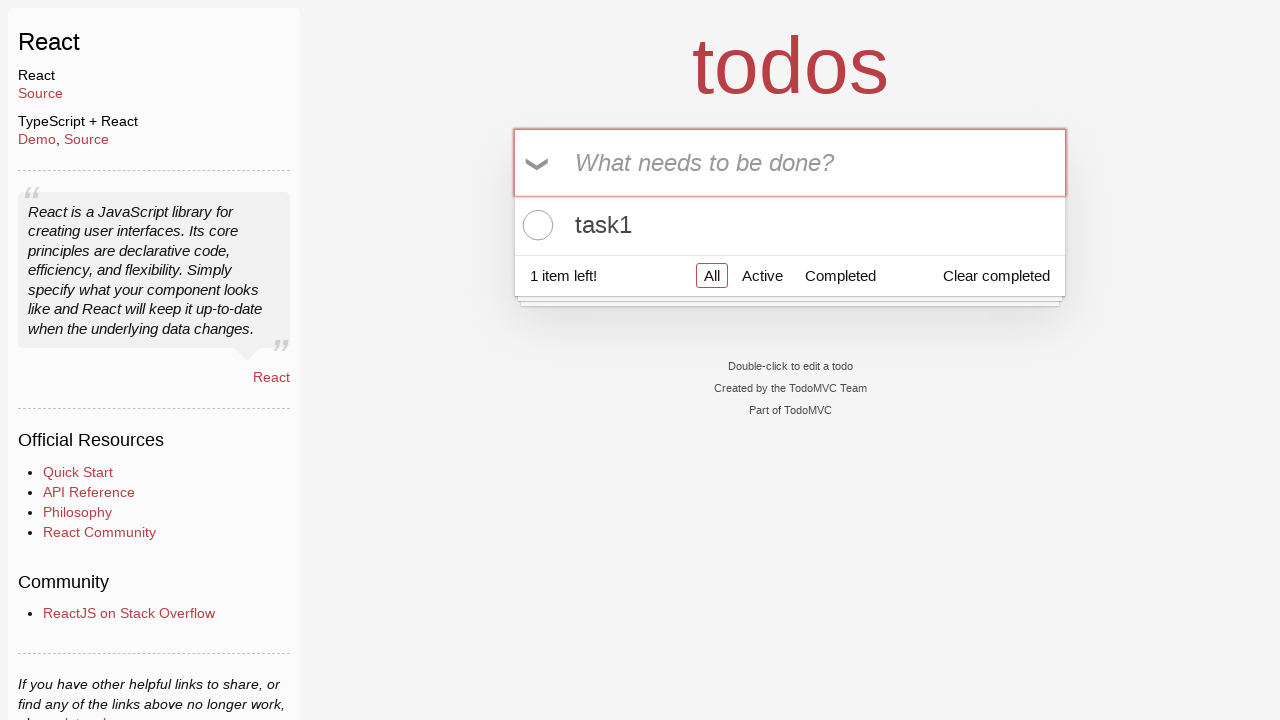

Filled todo input with 'task2' on #todo-input
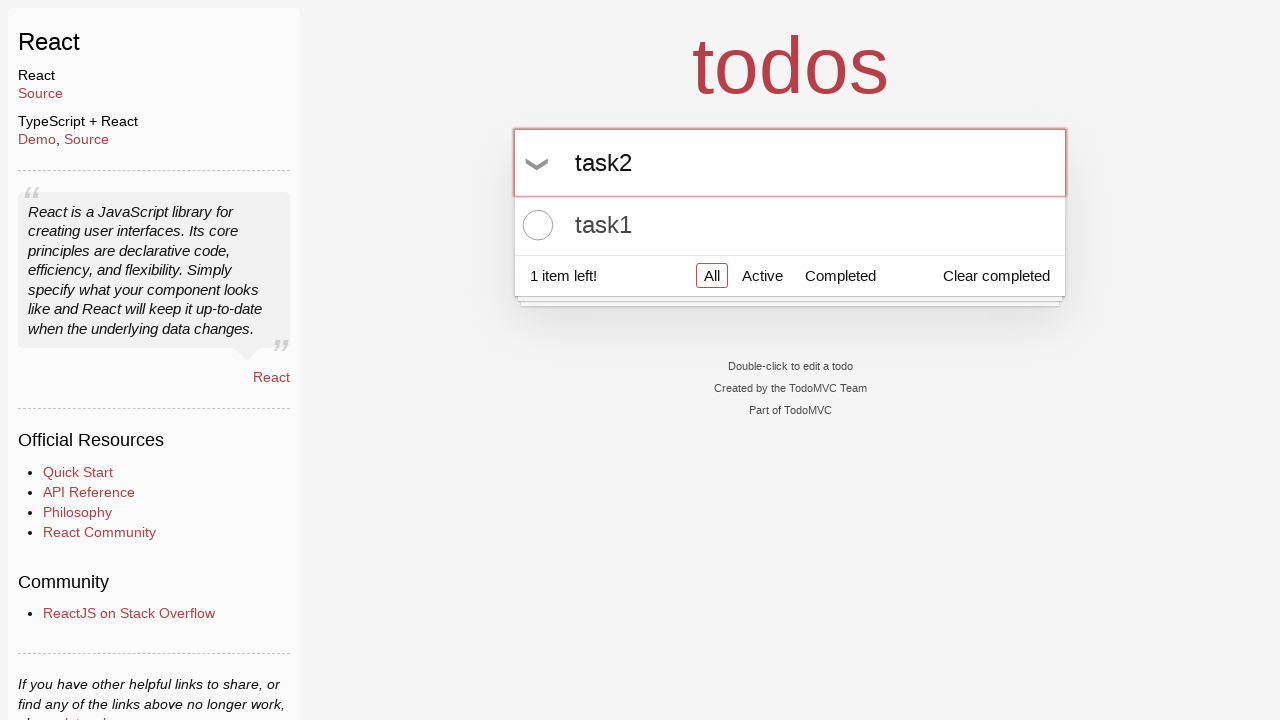

Pressed Enter to create task2 on #todo-input
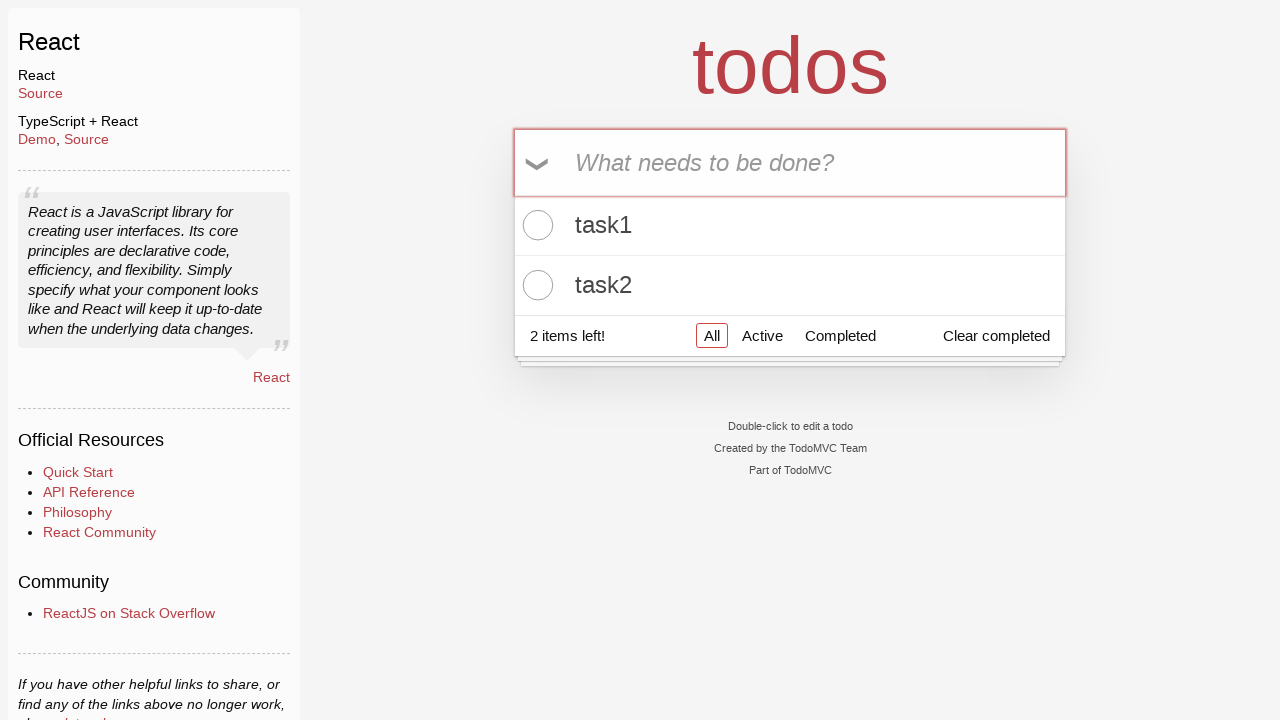

Filled todo input with 'task3' on #todo-input
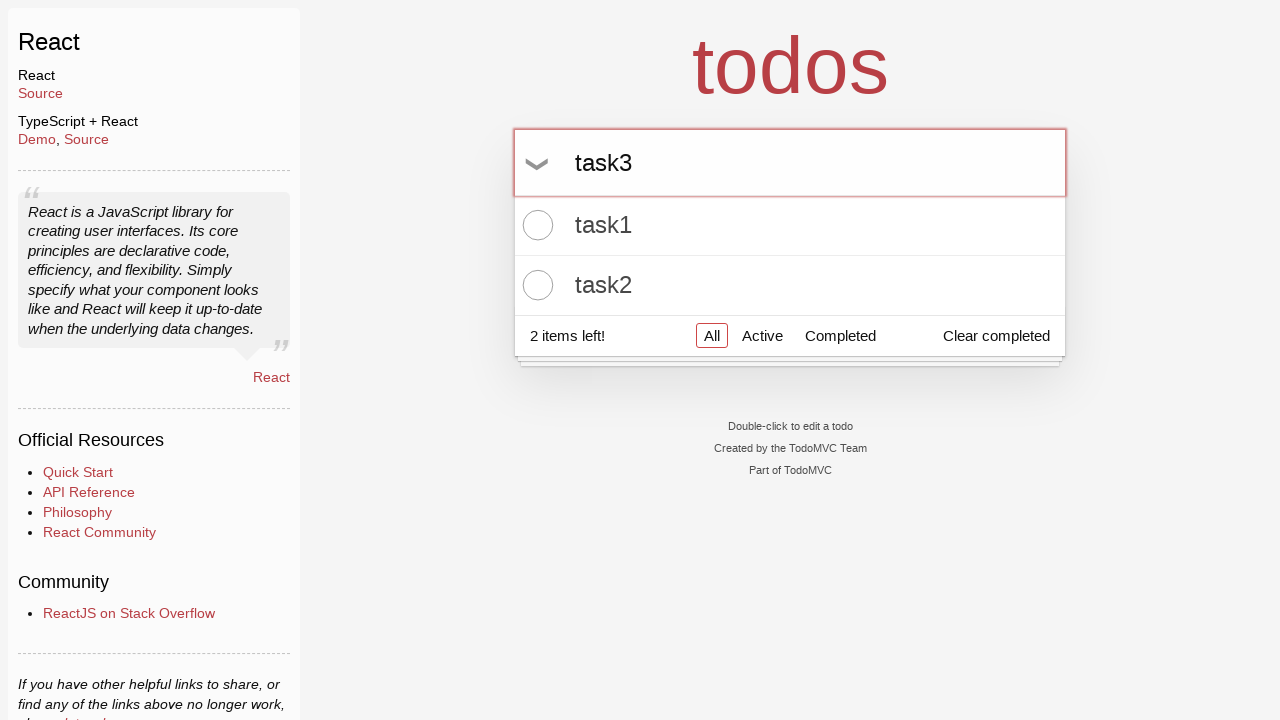

Pressed Enter to create task3 on #todo-input
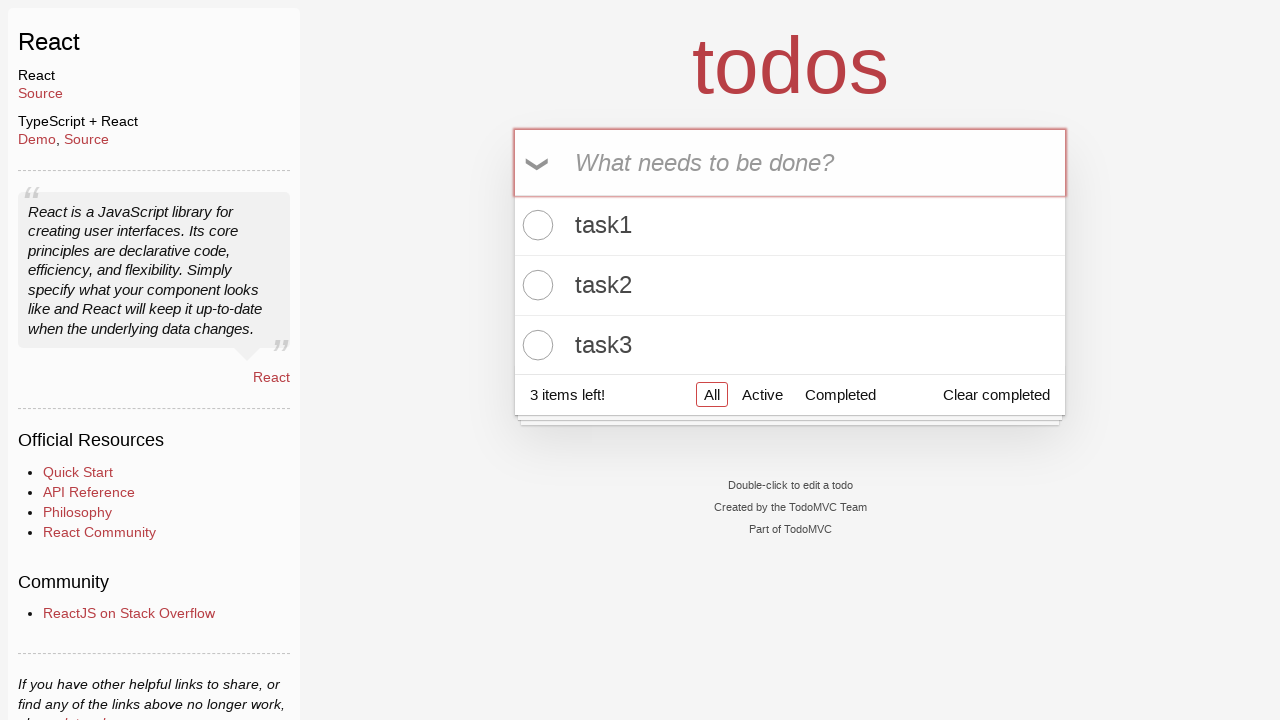

Waited for todo counter to load
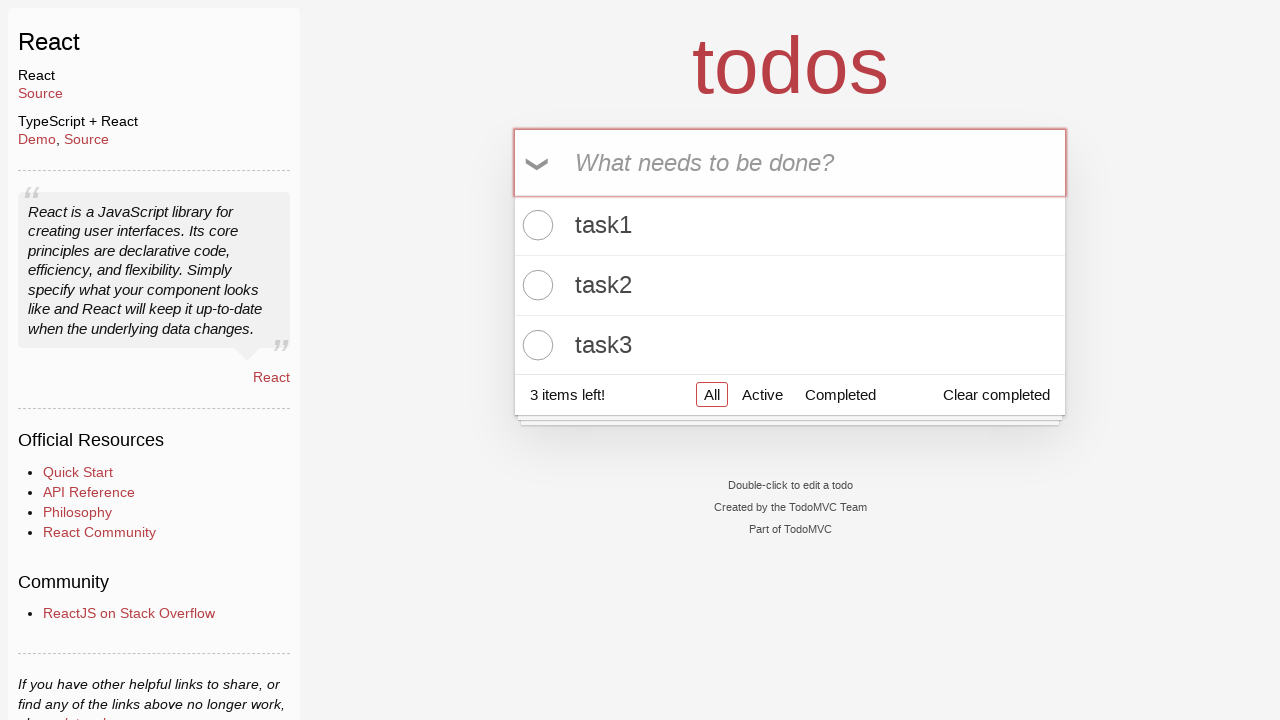

Verified initial count shows '3 items left!'
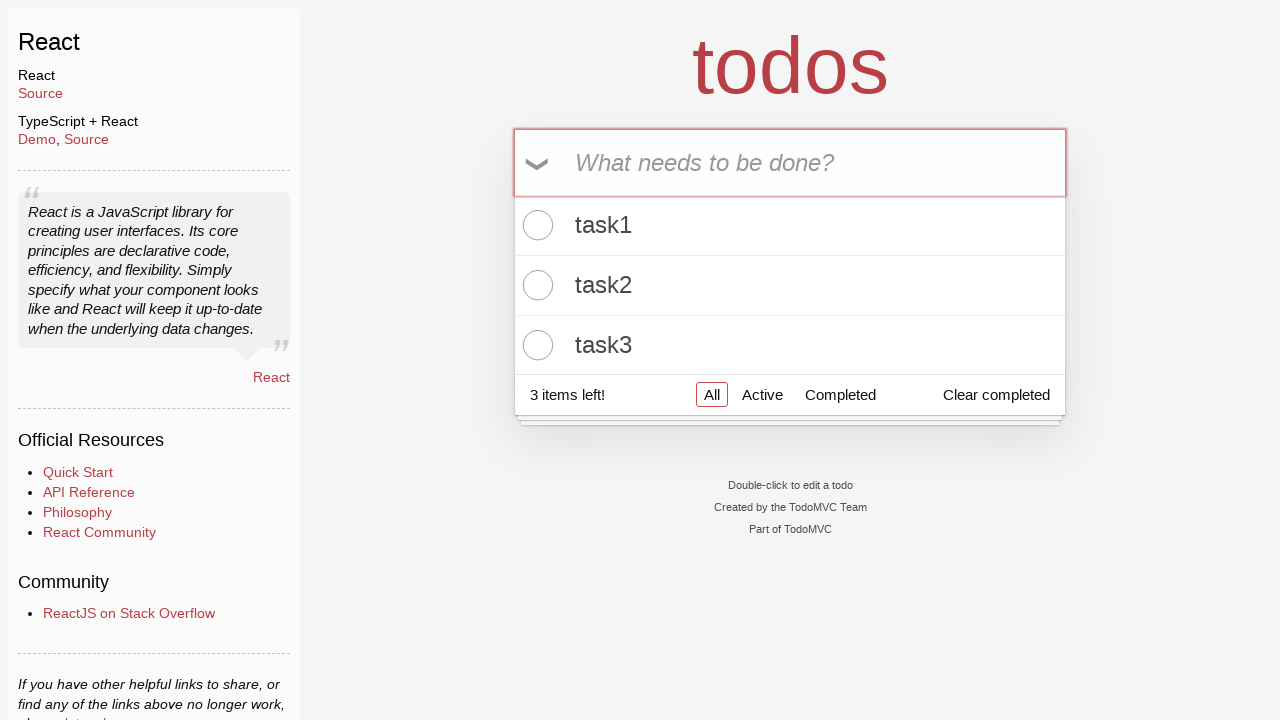

Clicked checkbox to complete first task at (535, 225) on input.toggle[data-testid='todo-item-toggle'] >> nth=0
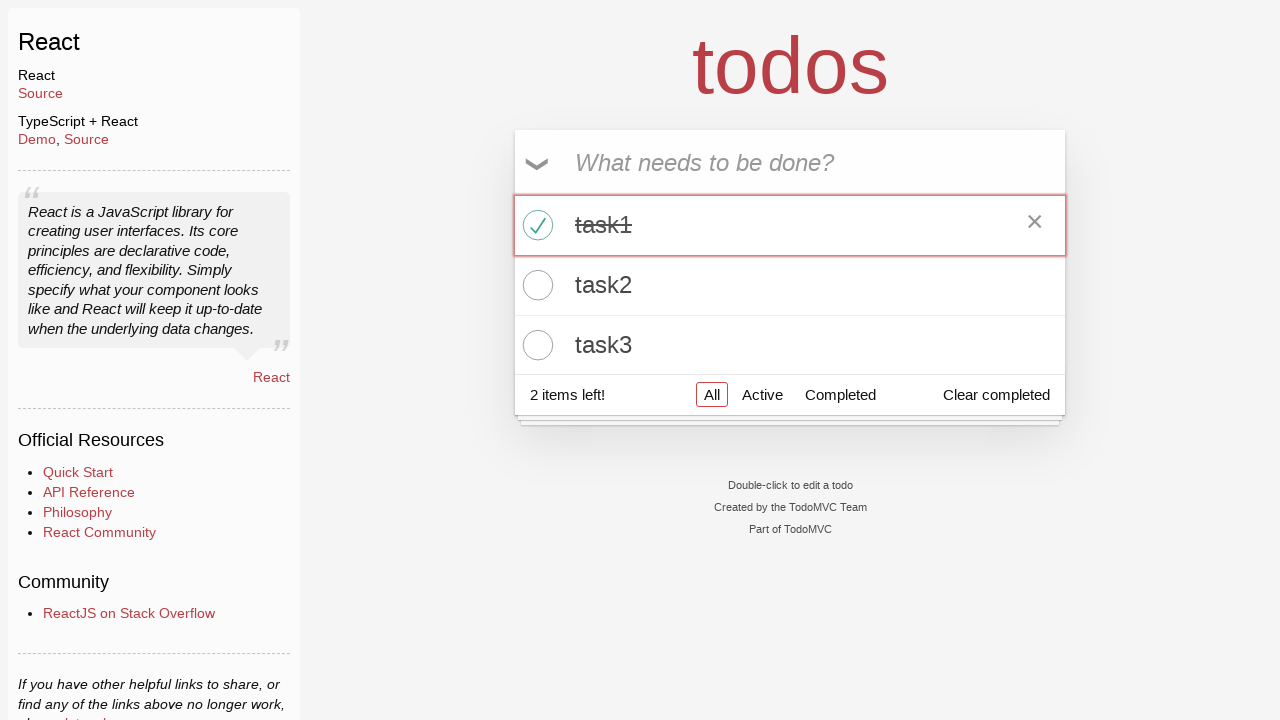

Verified count decreased to '2 items left!' after completing first task
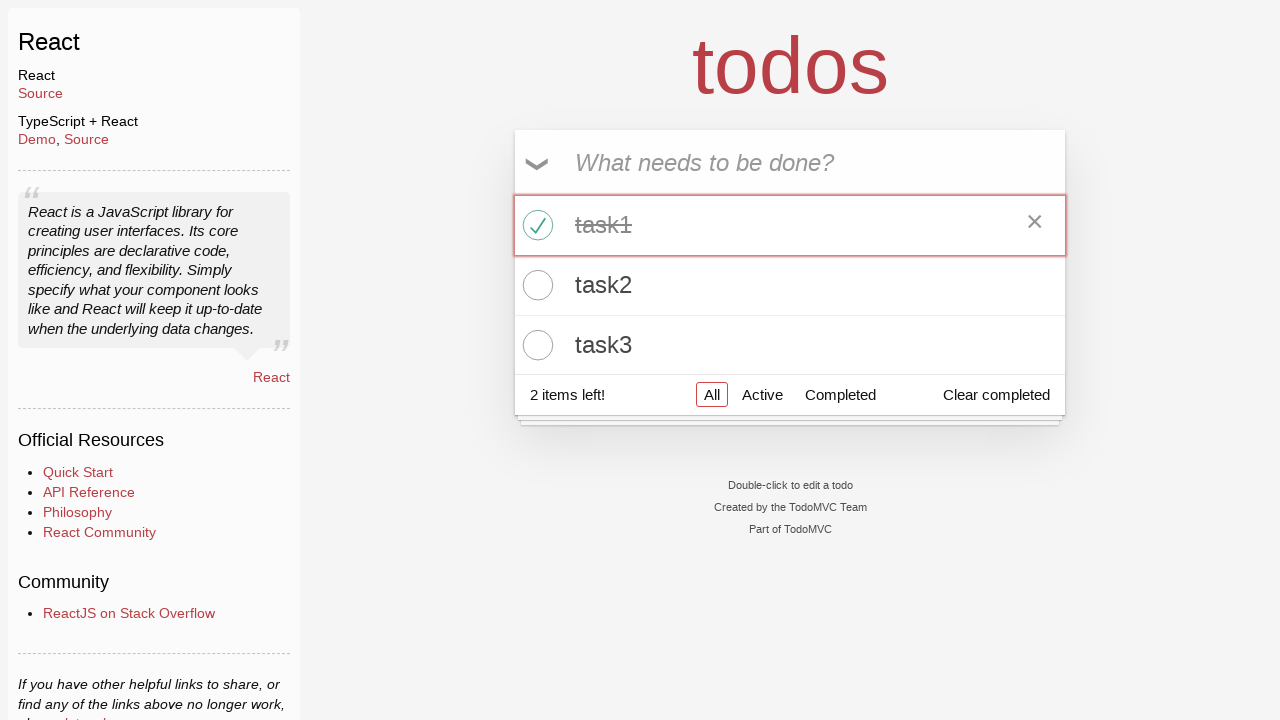

Clicked checkbox to complete second task at (535, 285) on input.toggle[data-testid='todo-item-toggle'] >> nth=1
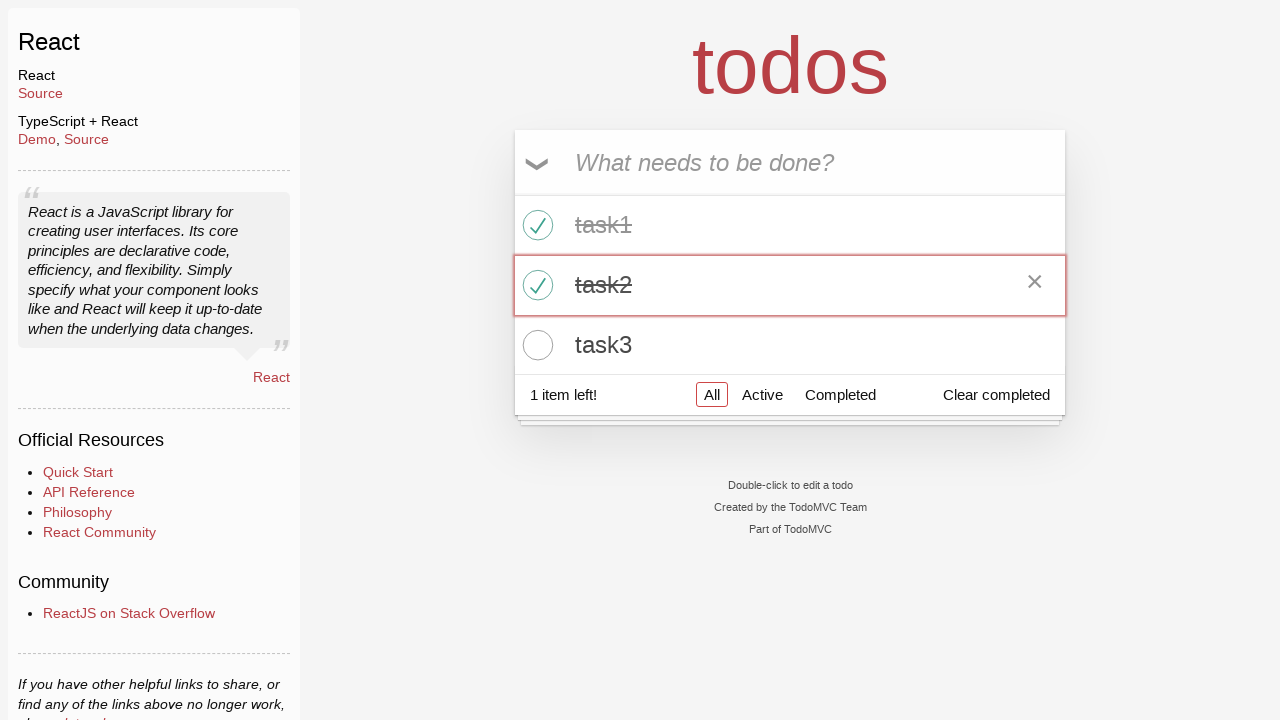

Verified count decreased to '1 item left!' after completing second task
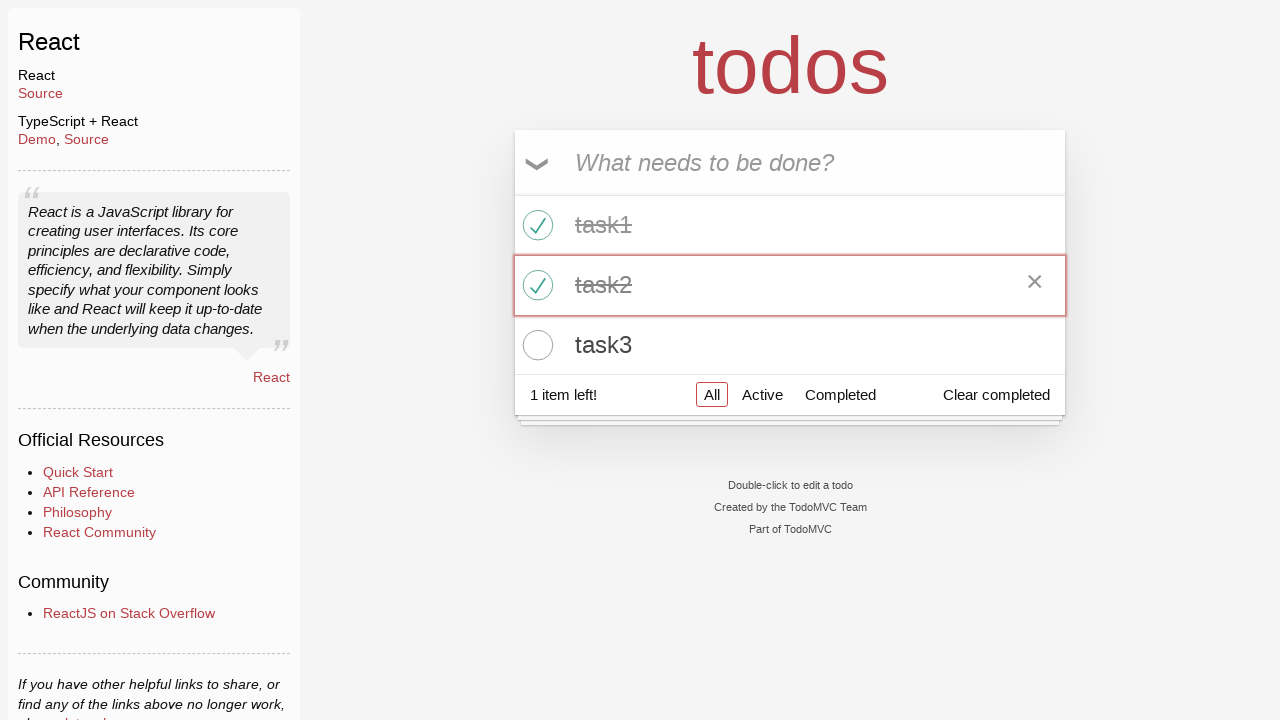

Clicked checkbox to uncomplete first task at (535, 225) on input.toggle[data-testid='todo-item-toggle'] >> nth=0
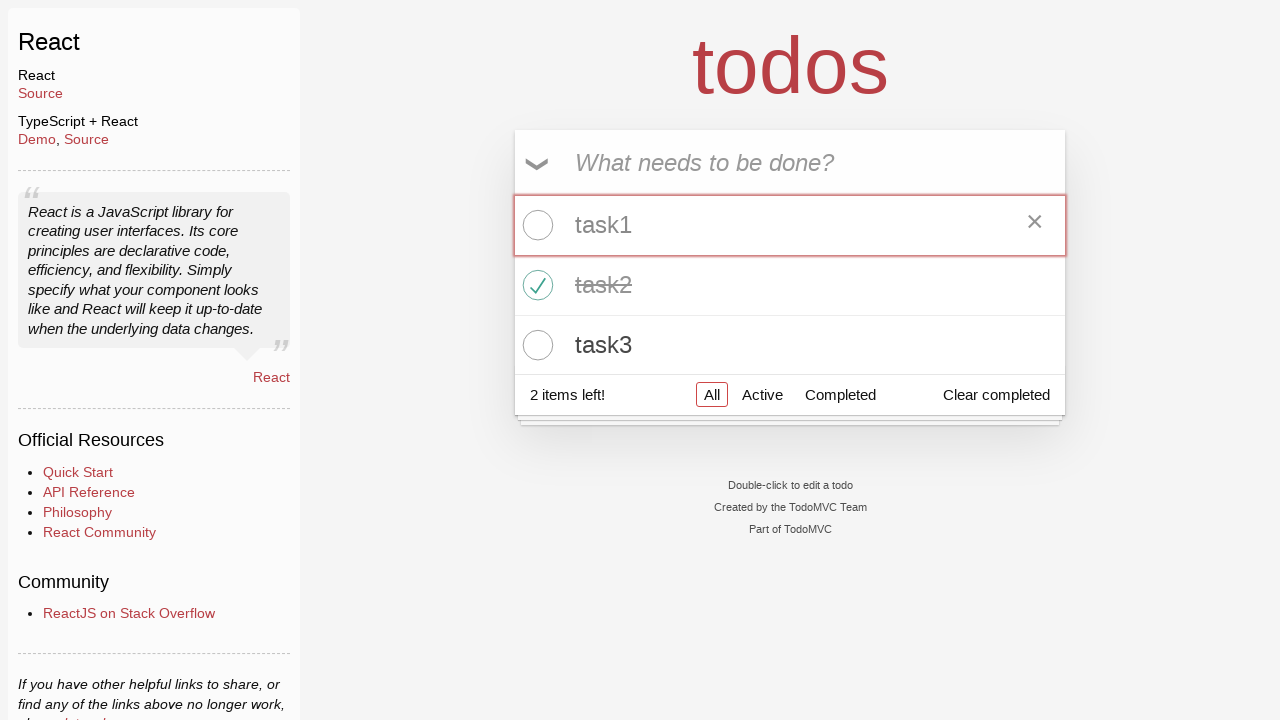

Verified count increased back to '2 items left!' after uncompleting first task
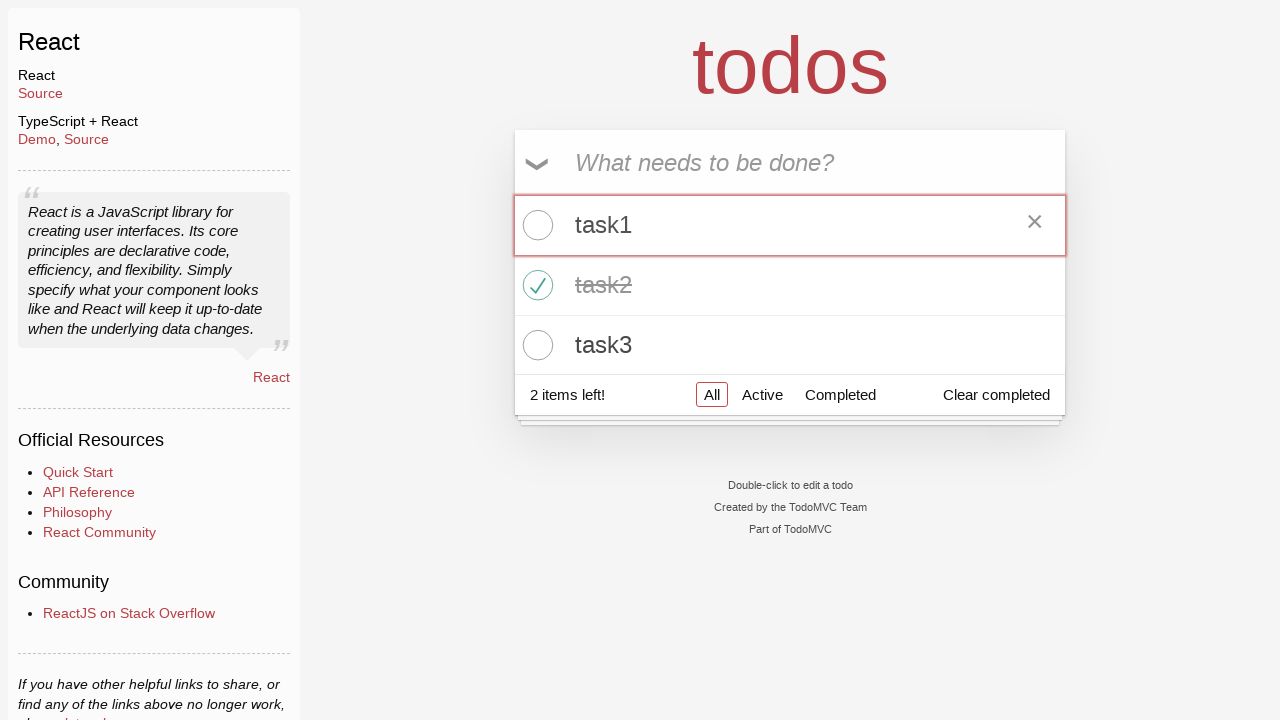

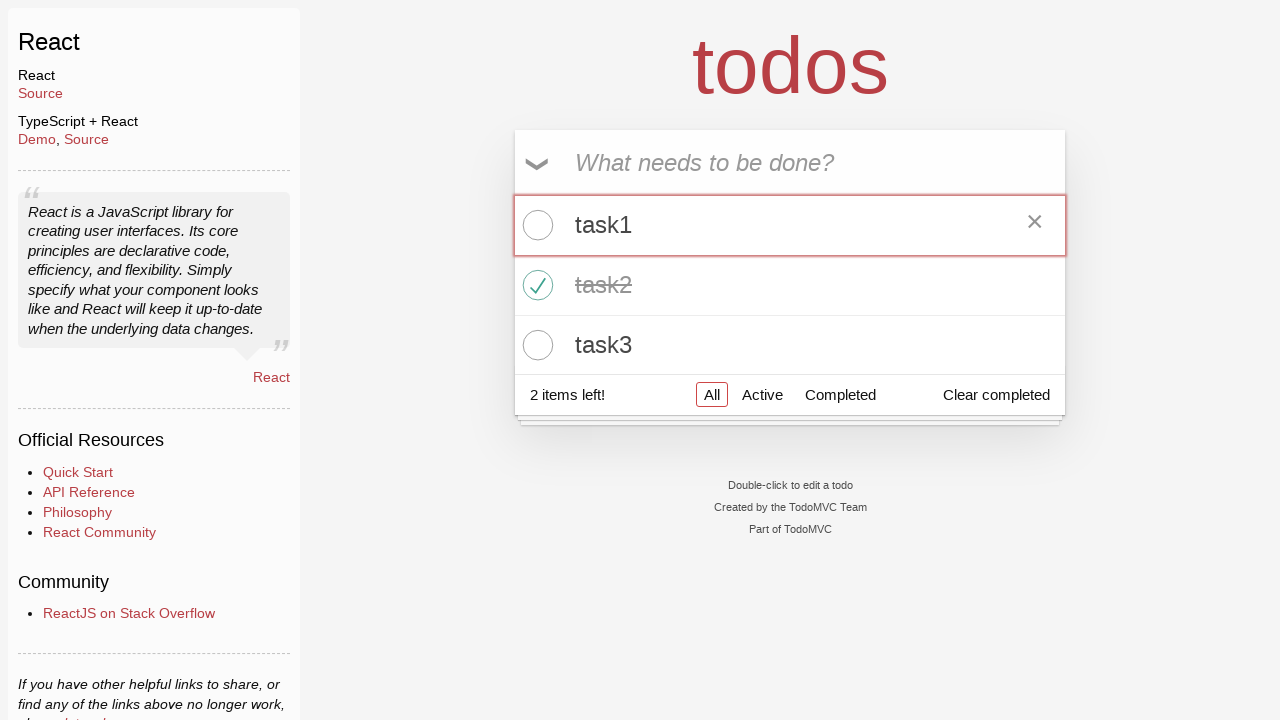